Tests window handling by opening a child window, switching to it, filling a textarea, closing it, switching back to parent, and opening multiple windows

Starting URL: https://www.leafground.com/window.xhtml

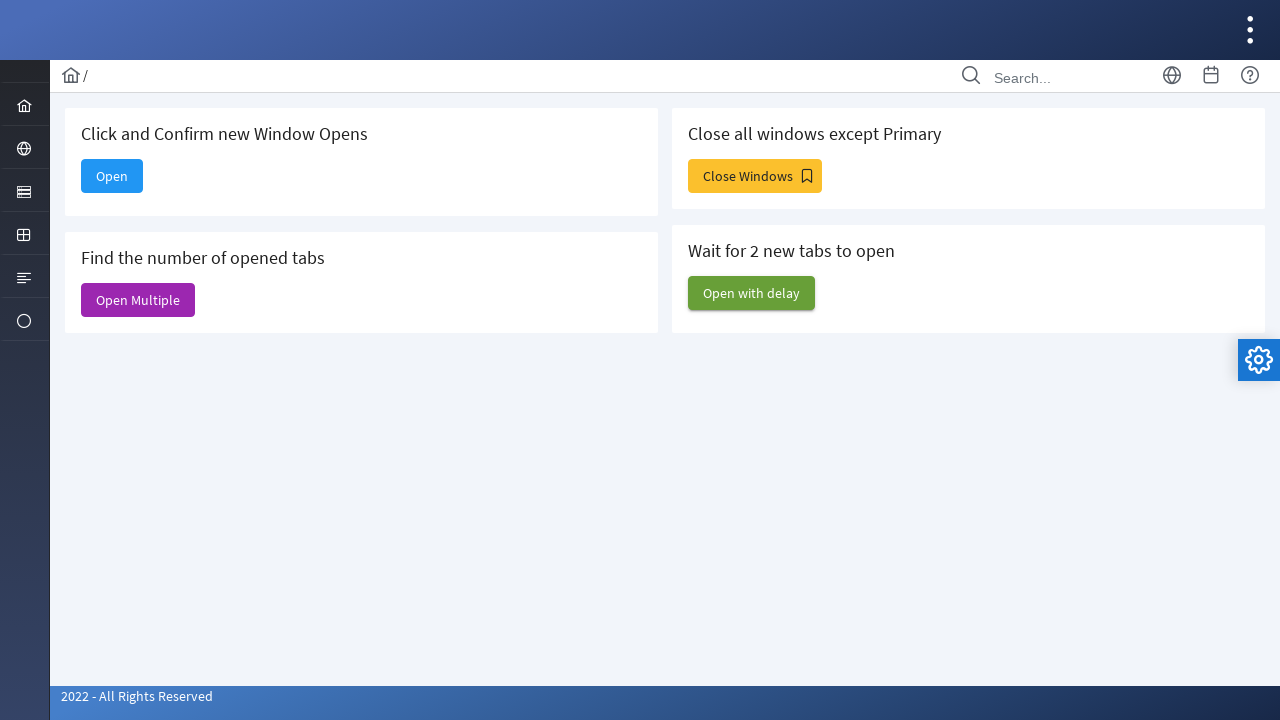

Clicked 'Open' button to open child window at (112, 176) on xpath=//span[text()='Open']
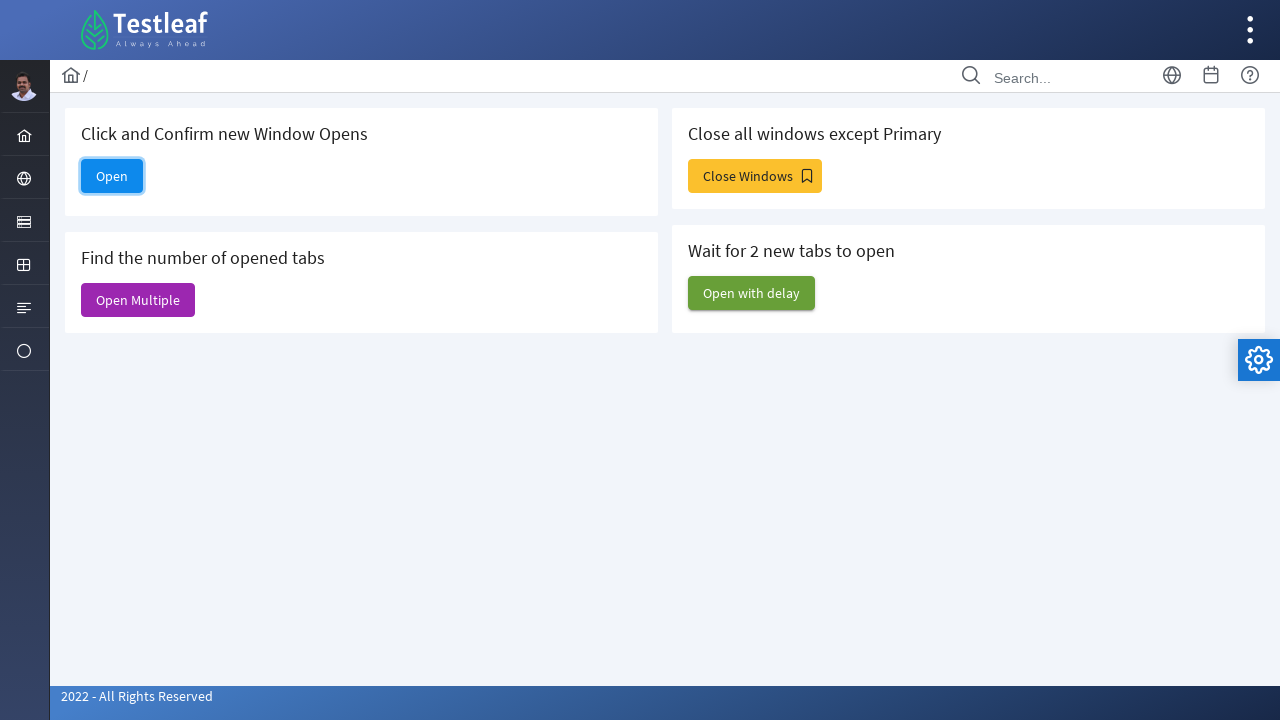

Captured new child window/page
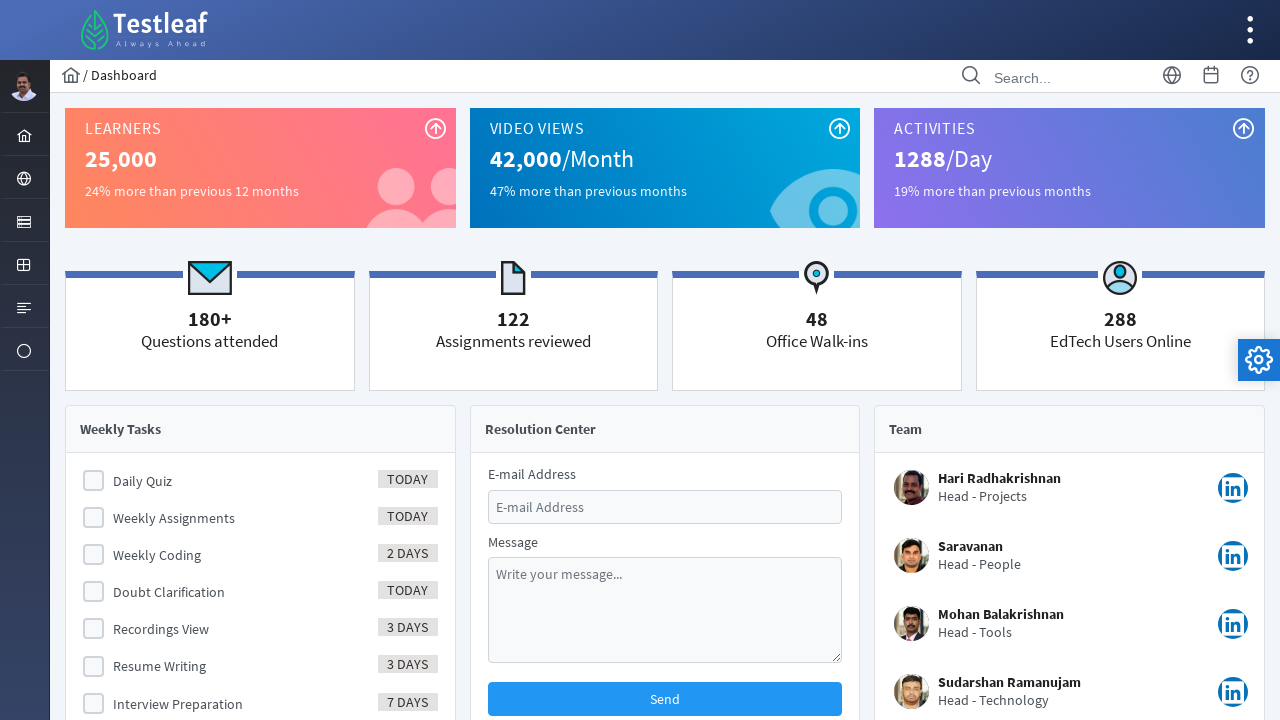

Child page loaded successfully
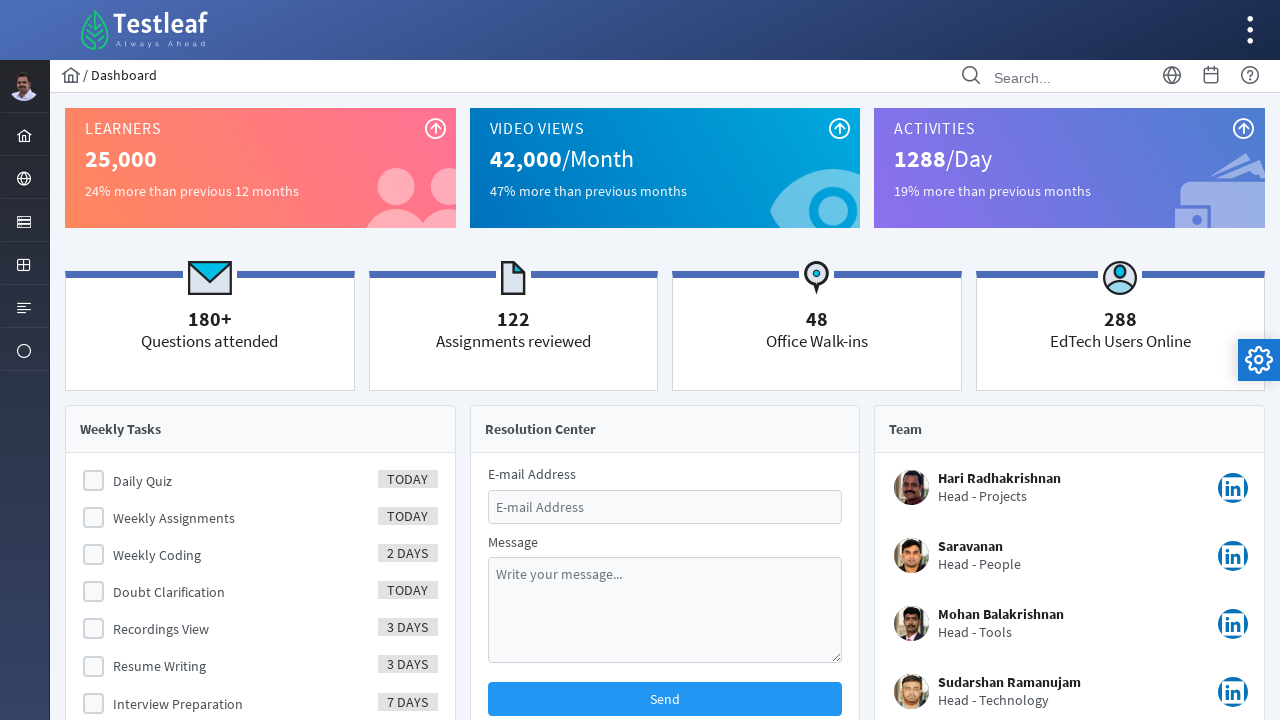

Filled textarea in child window with message 'my control in child window' on textarea#message
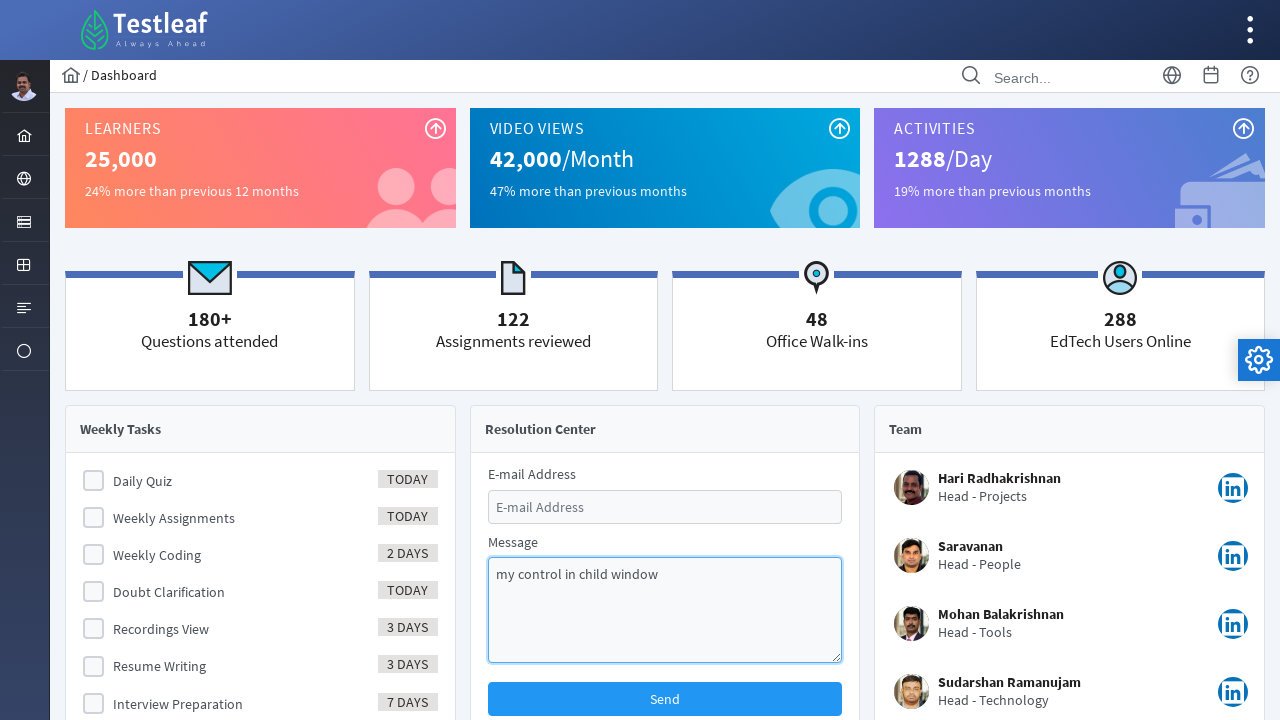

Closed child window
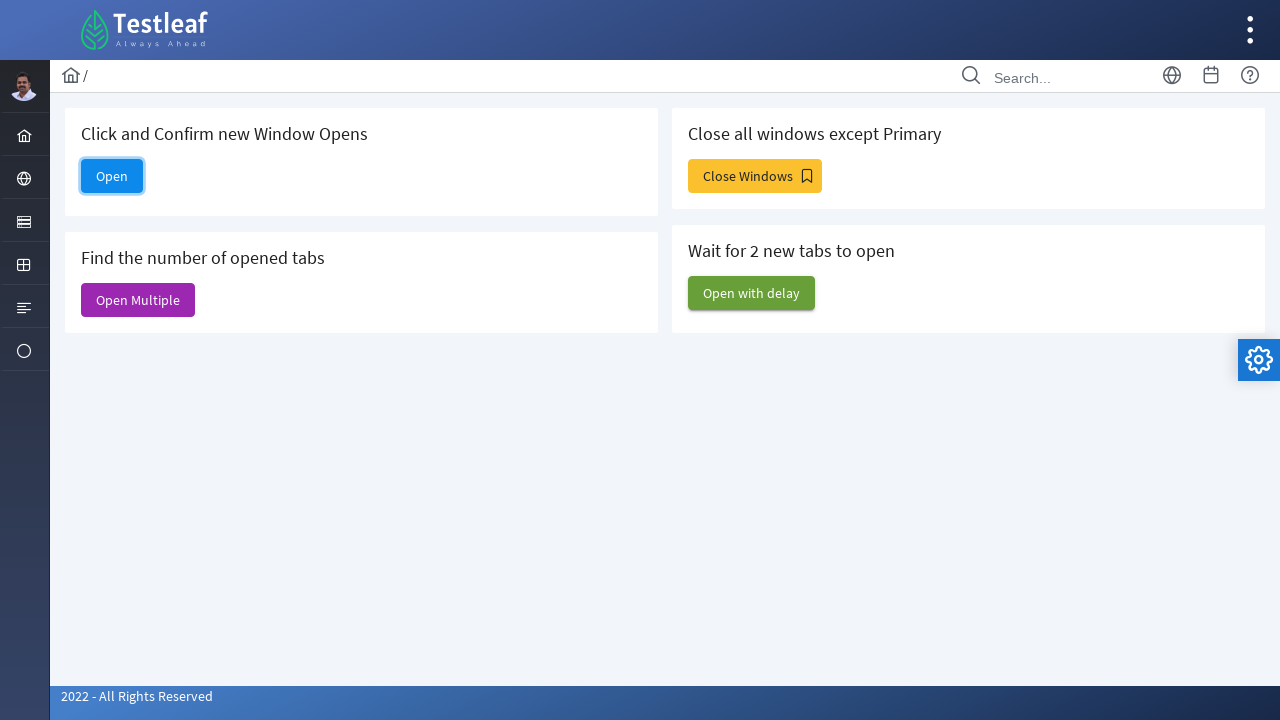

Clicked 'Open Multiple' button to open multiple windows at (138, 300) on xpath=//span[text()='Open Multiple']
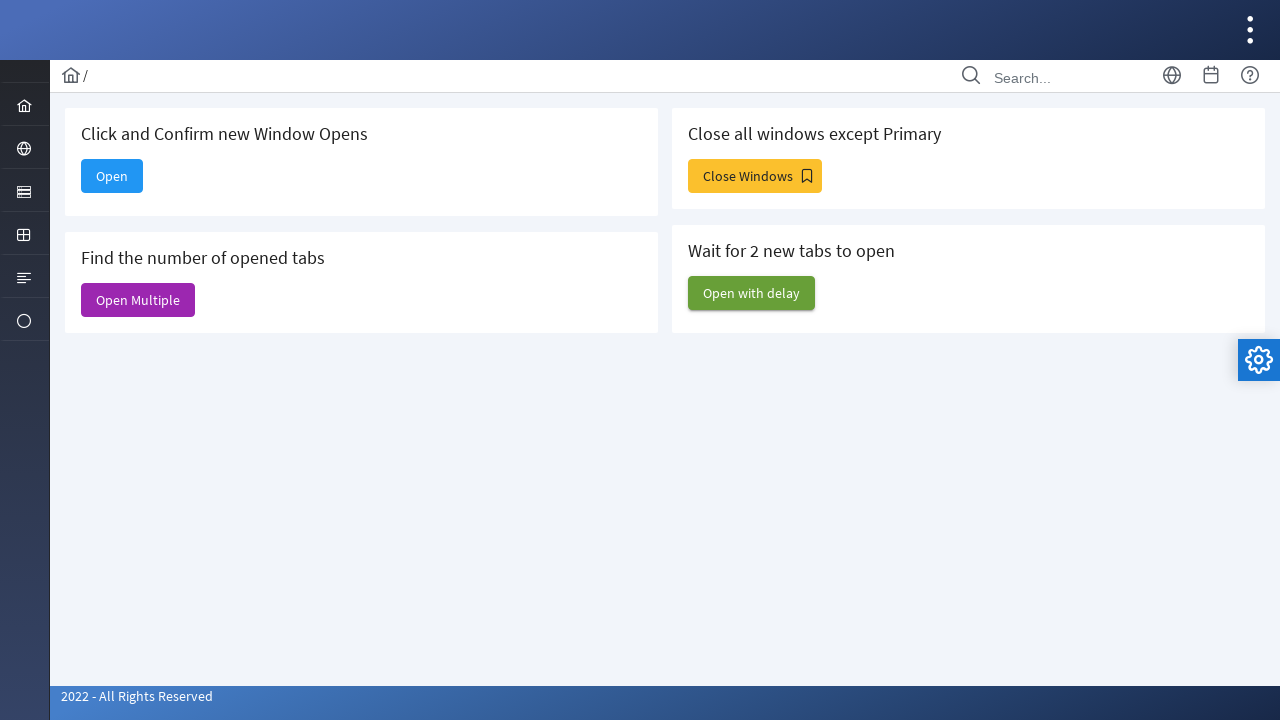

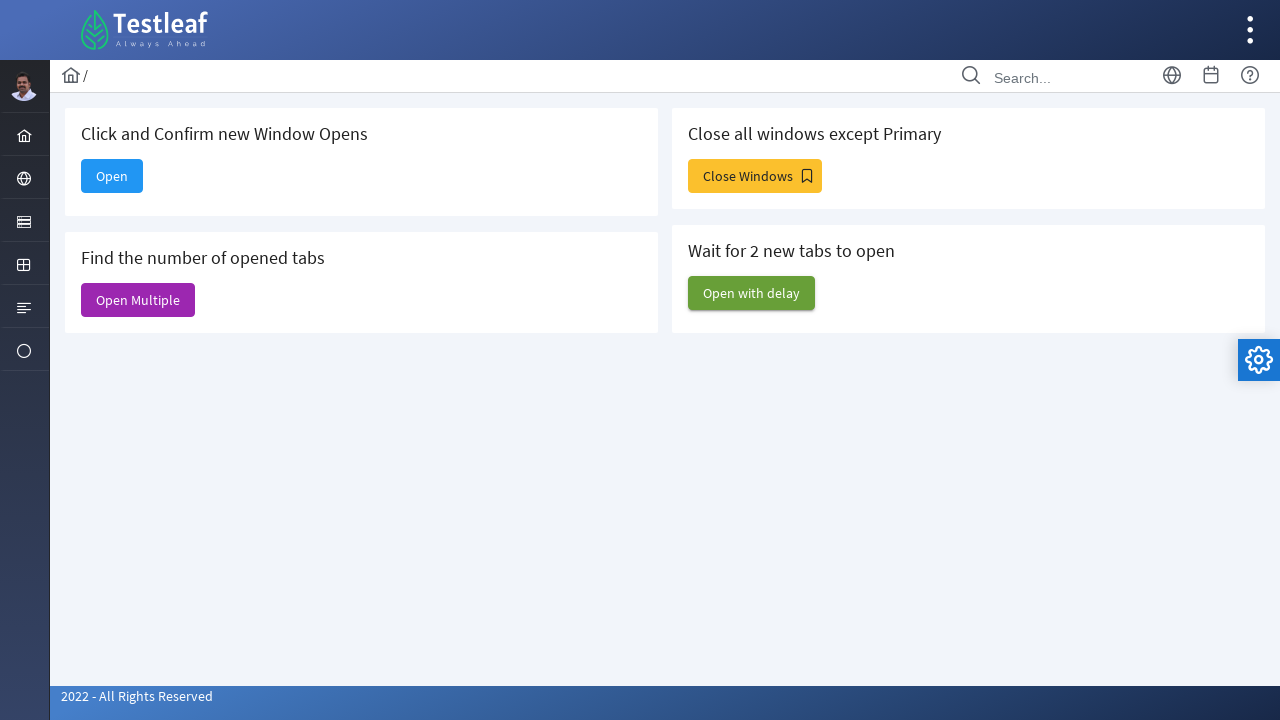